Verifies text content and attributes of elements on the NextBase CRM login page, including the "Remember me" checkbox label and "Forgot password" link

Starting URL: https://login1.nextbasecrm.com

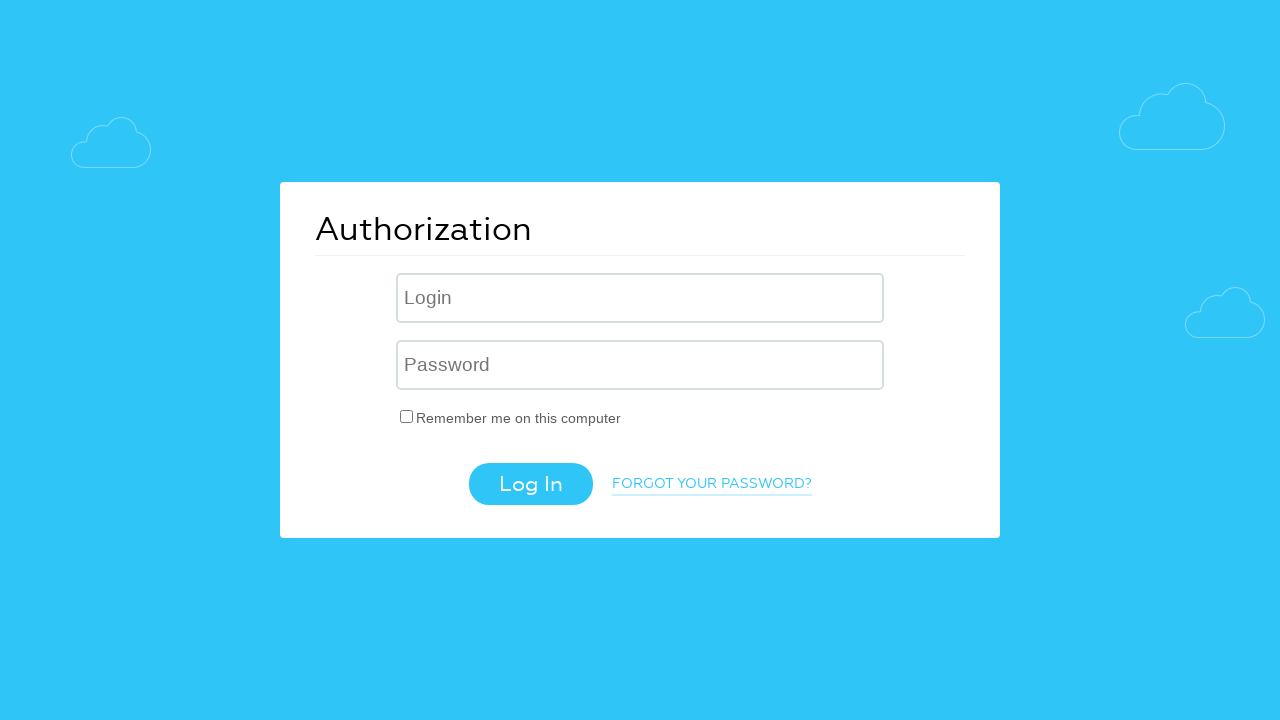

Navigated to NextBase CRM login page
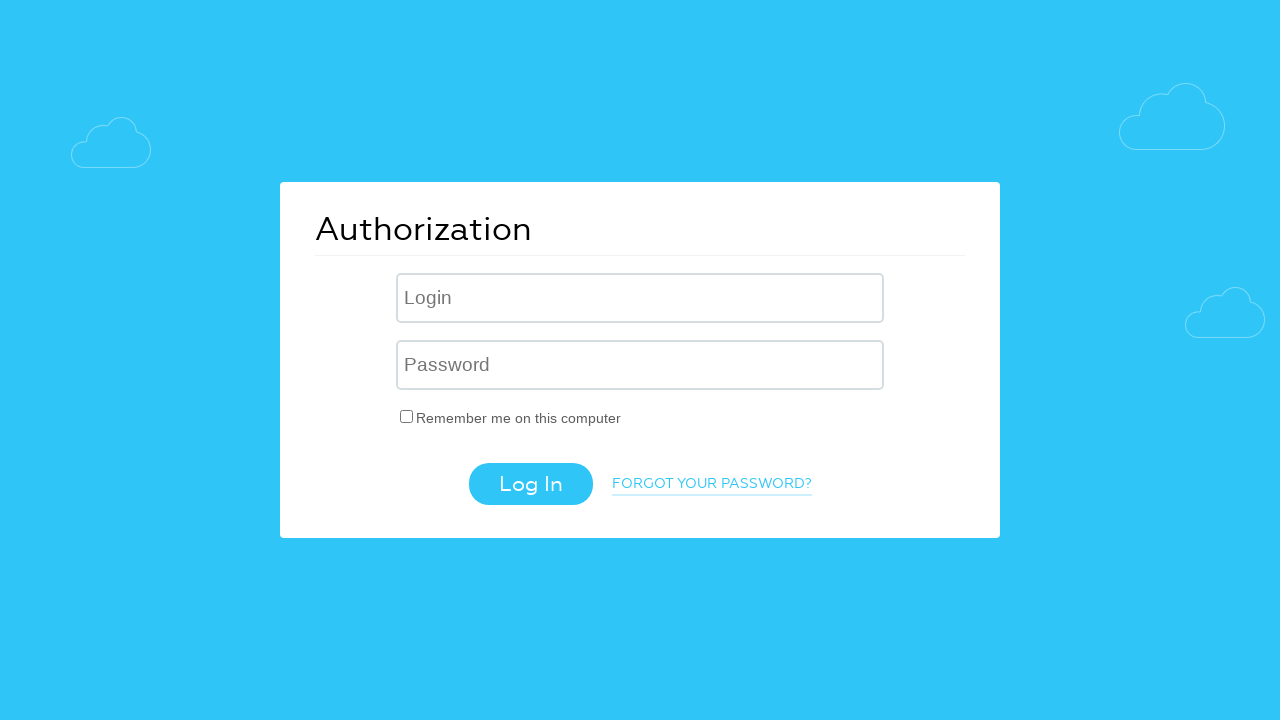

Located 'Remember me' checkbox label element
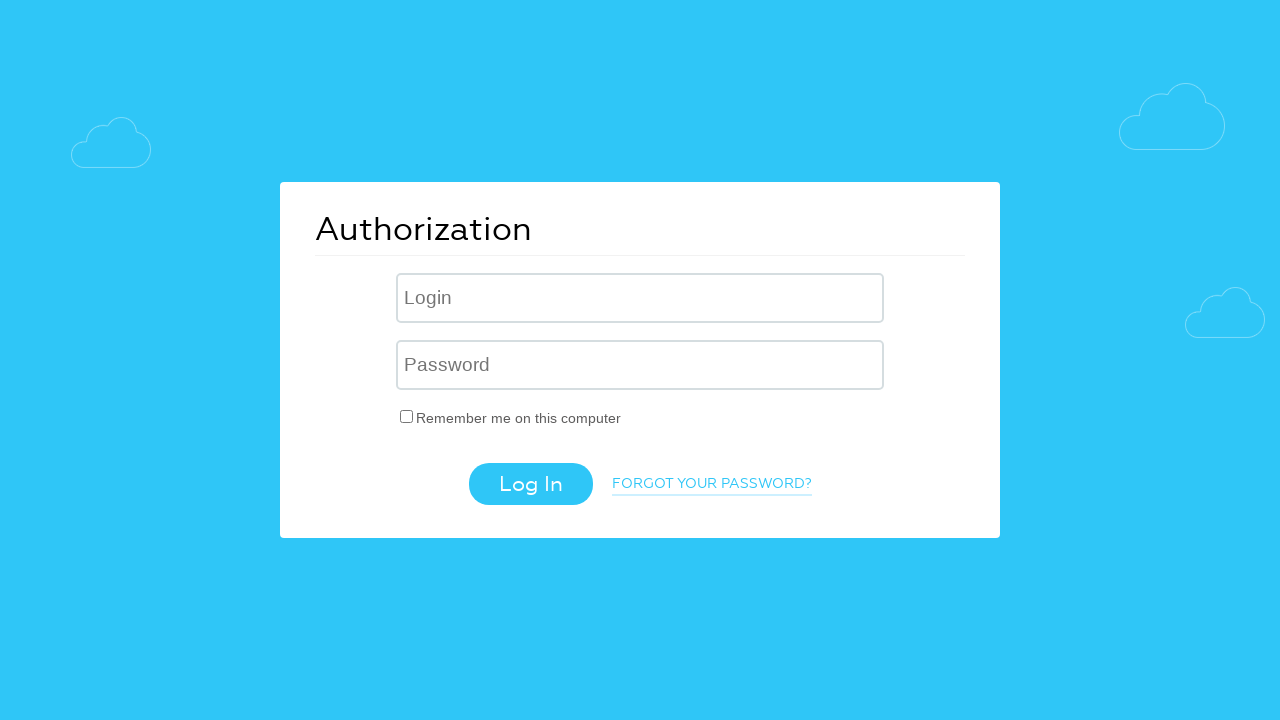

Retrieved text content from 'Remember me' label: 'Remember me on this computer'
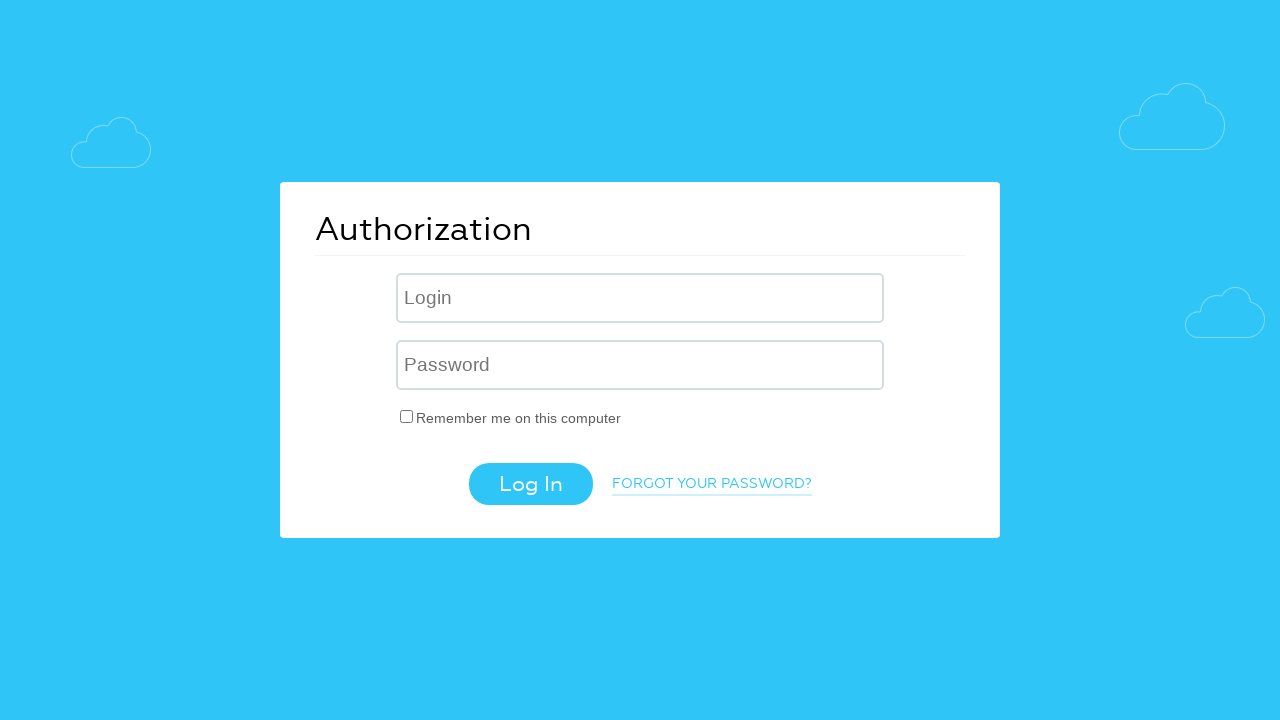

Verified 'Remember me' label text matches expected value
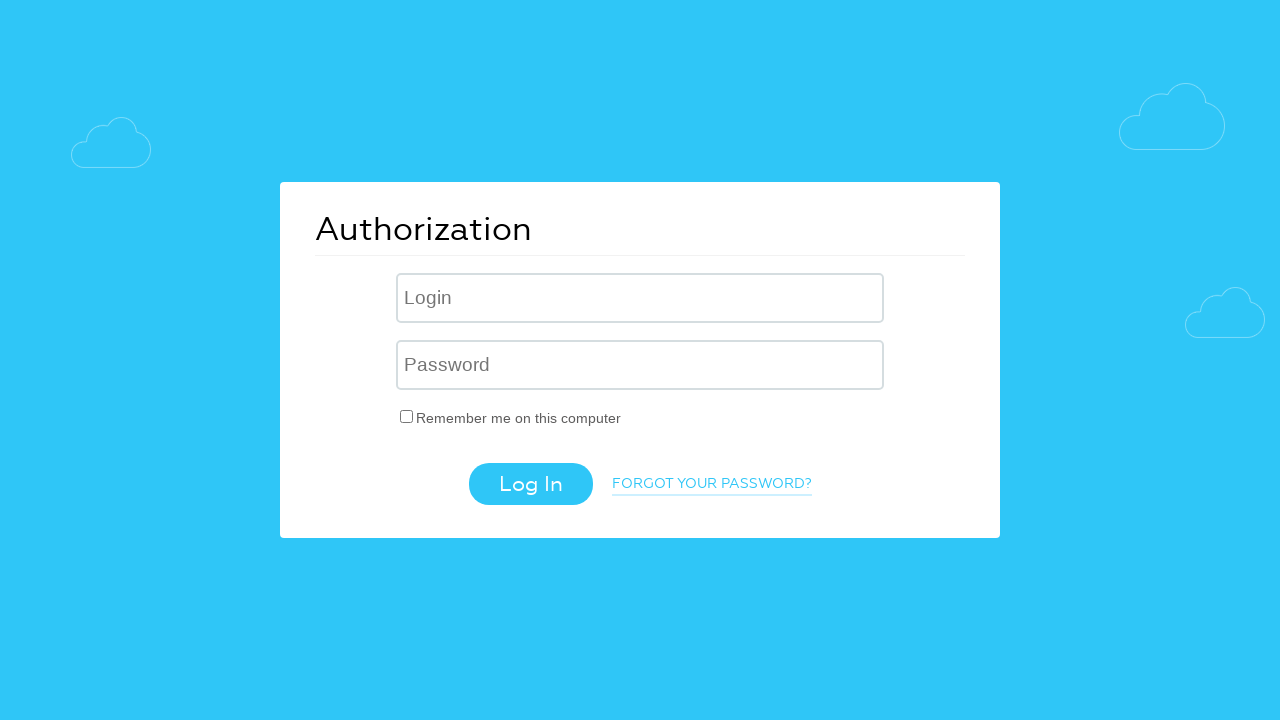

Located 'Forgot password' link element
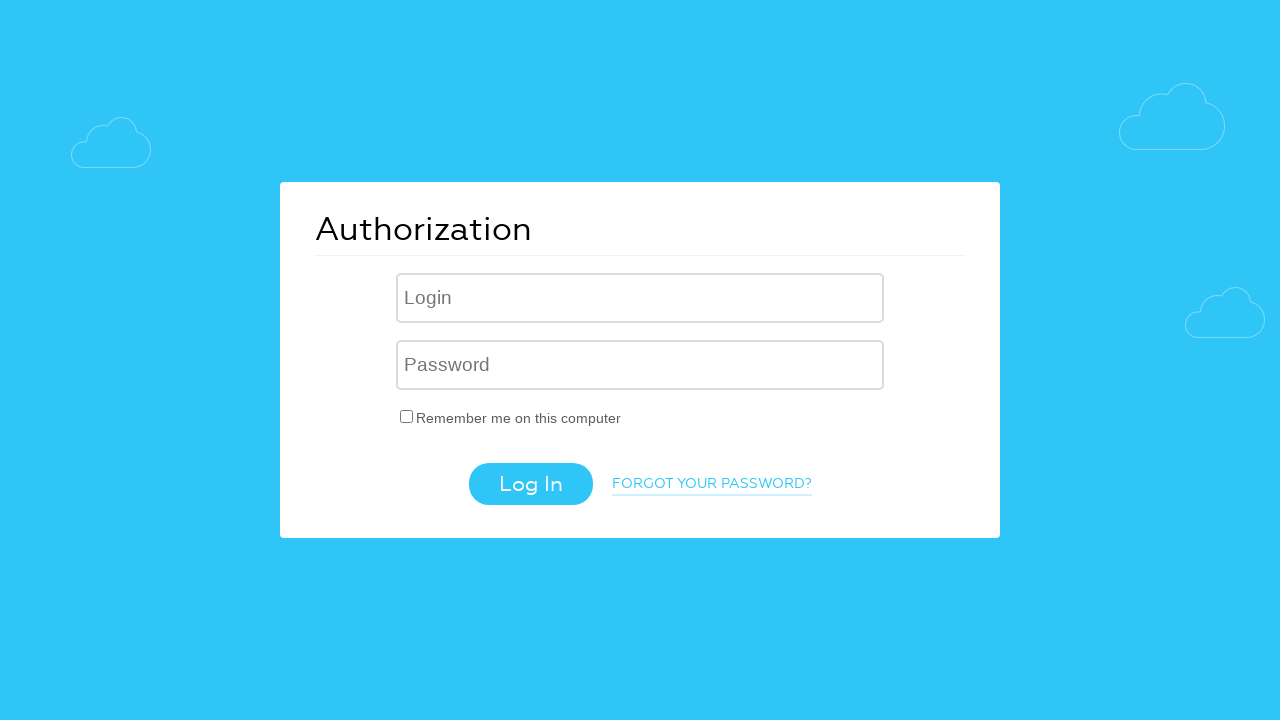

Retrieved text content from 'Forgot password' link: 'Forgot your password?'
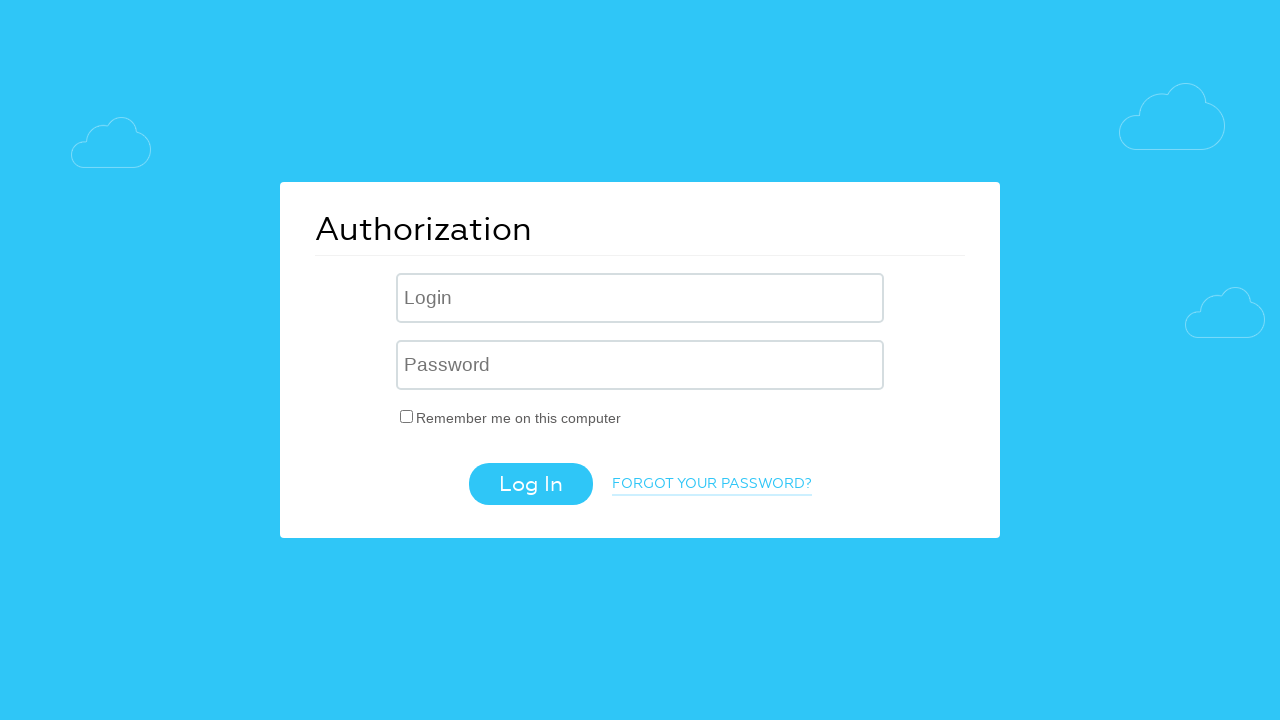

Verified 'Forgot password' link text matches expected value
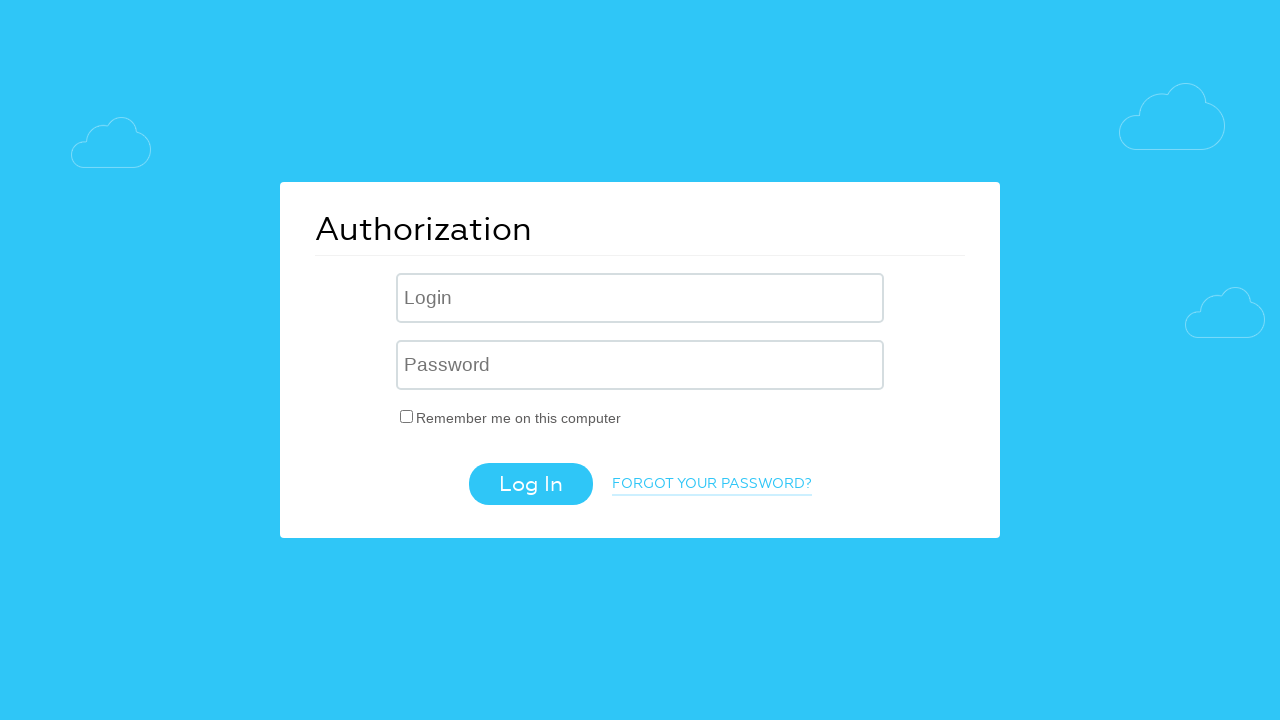

Retrieved href attribute from 'Forgot password' link: '/?forgot_password=yes'
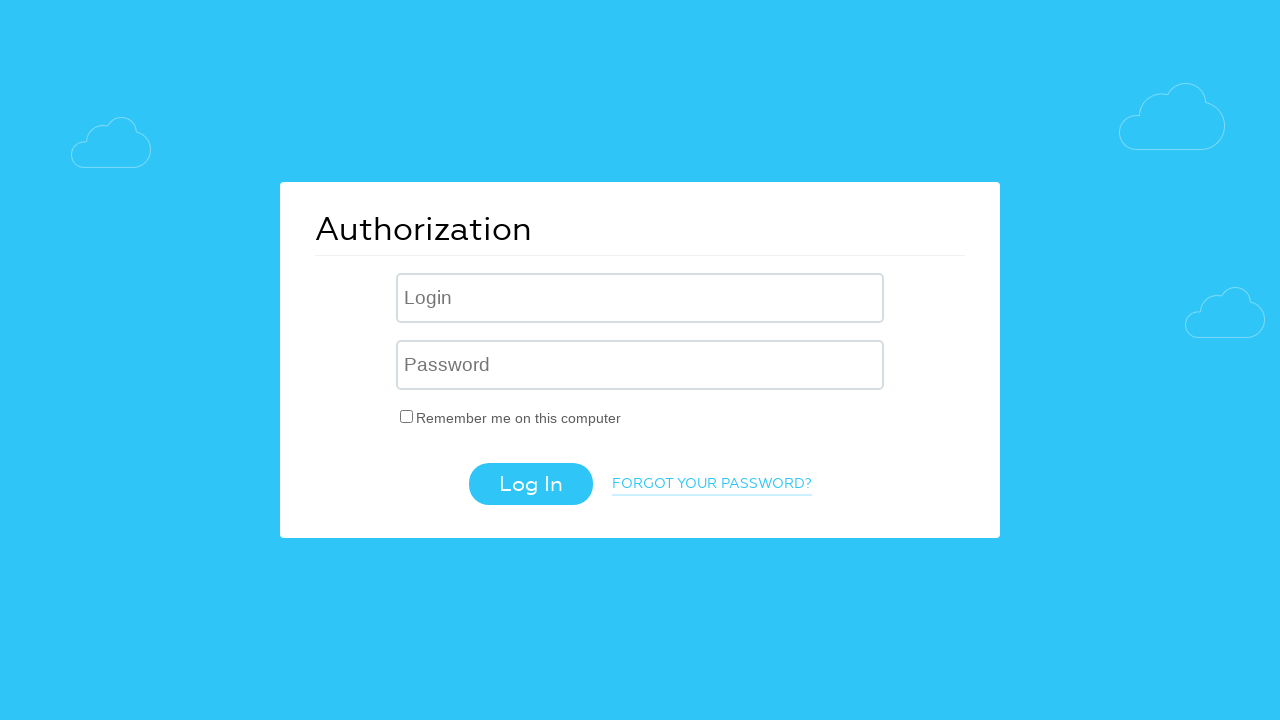

Verified href attribute contains 'forgot_password=yes' parameter
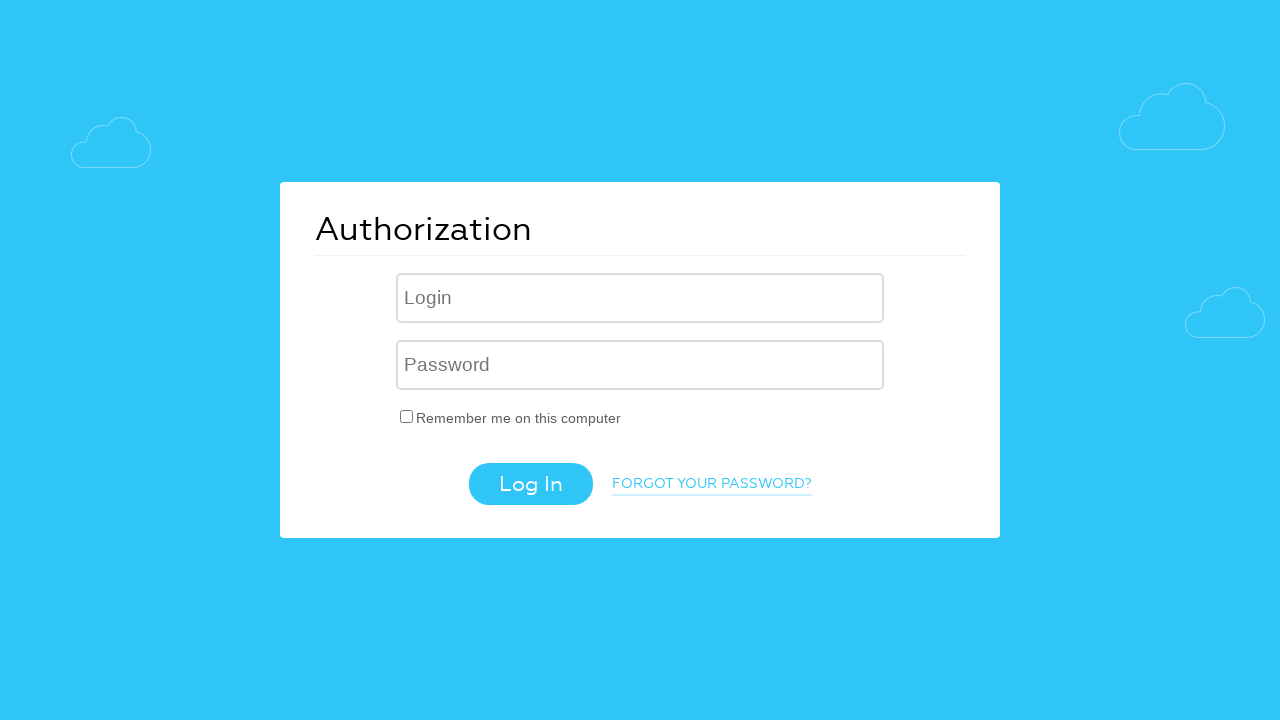

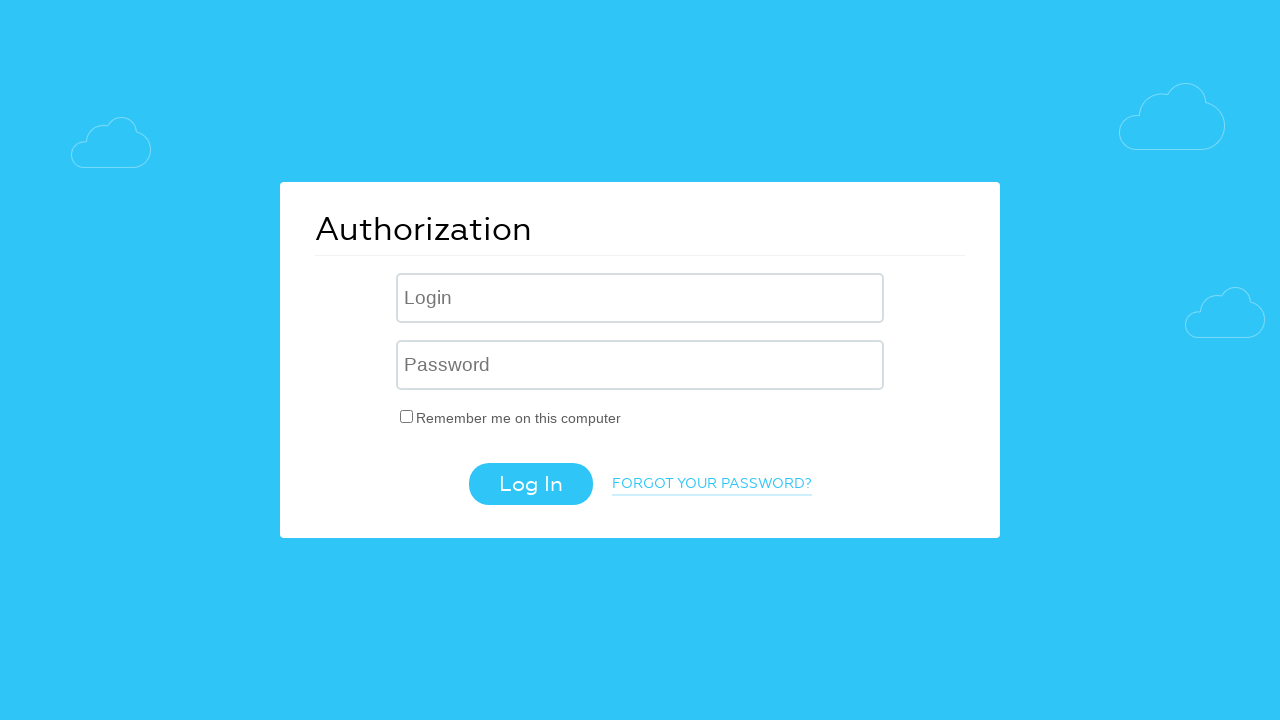